Tests that edits are cancelled when pressing Escape

Starting URL: https://demo.playwright.dev/todomvc

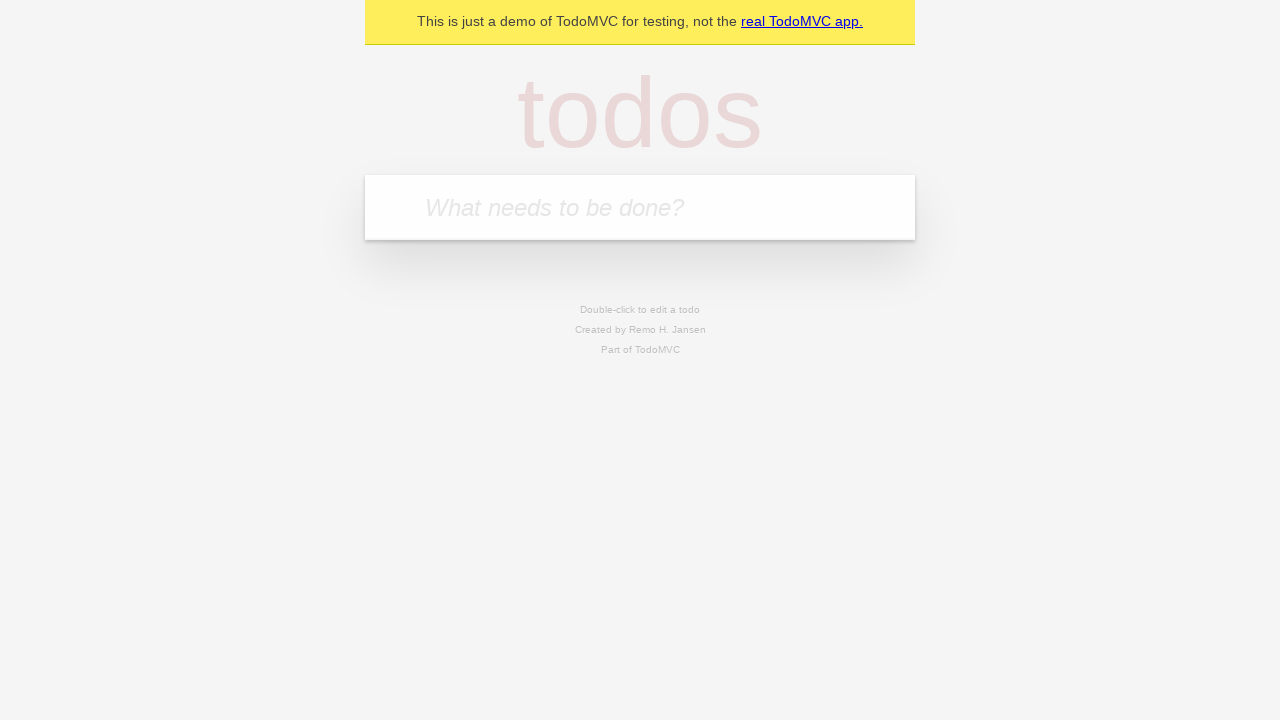

Located the 'What needs to be done?' input field
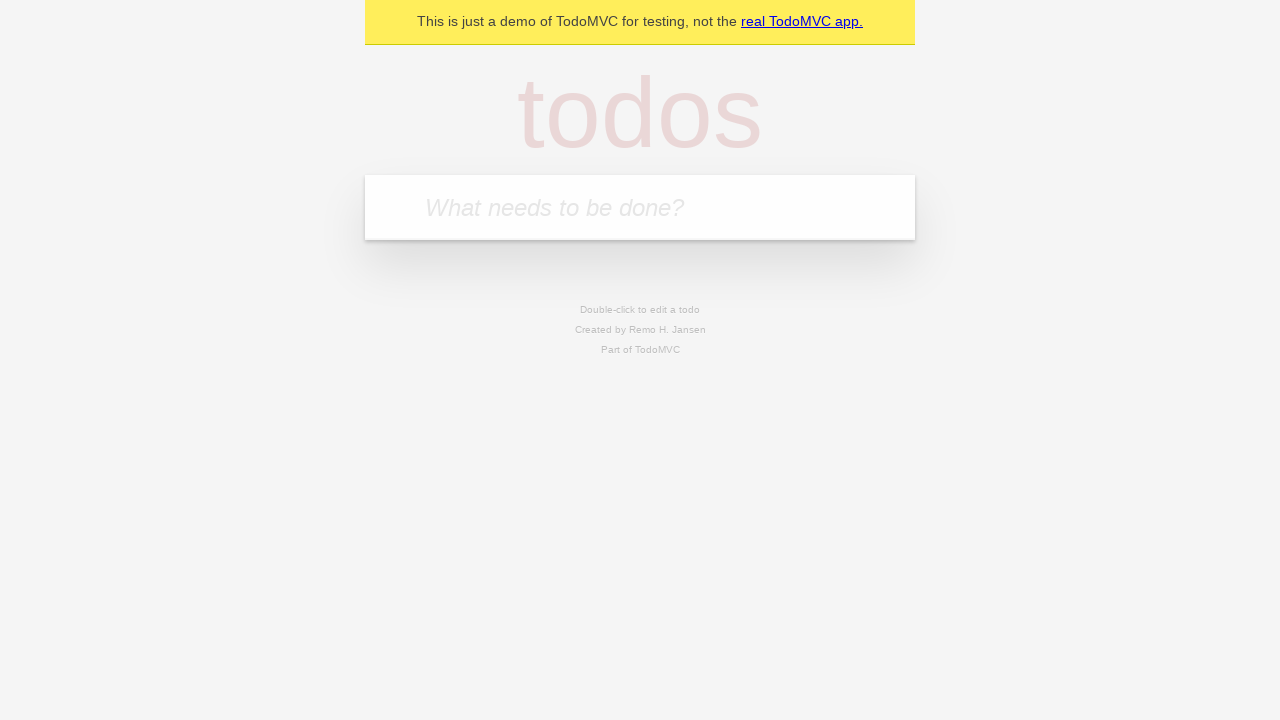

Filled first todo: 'buy some cheese' on internal:attr=[placeholder="What needs to be done?"i]
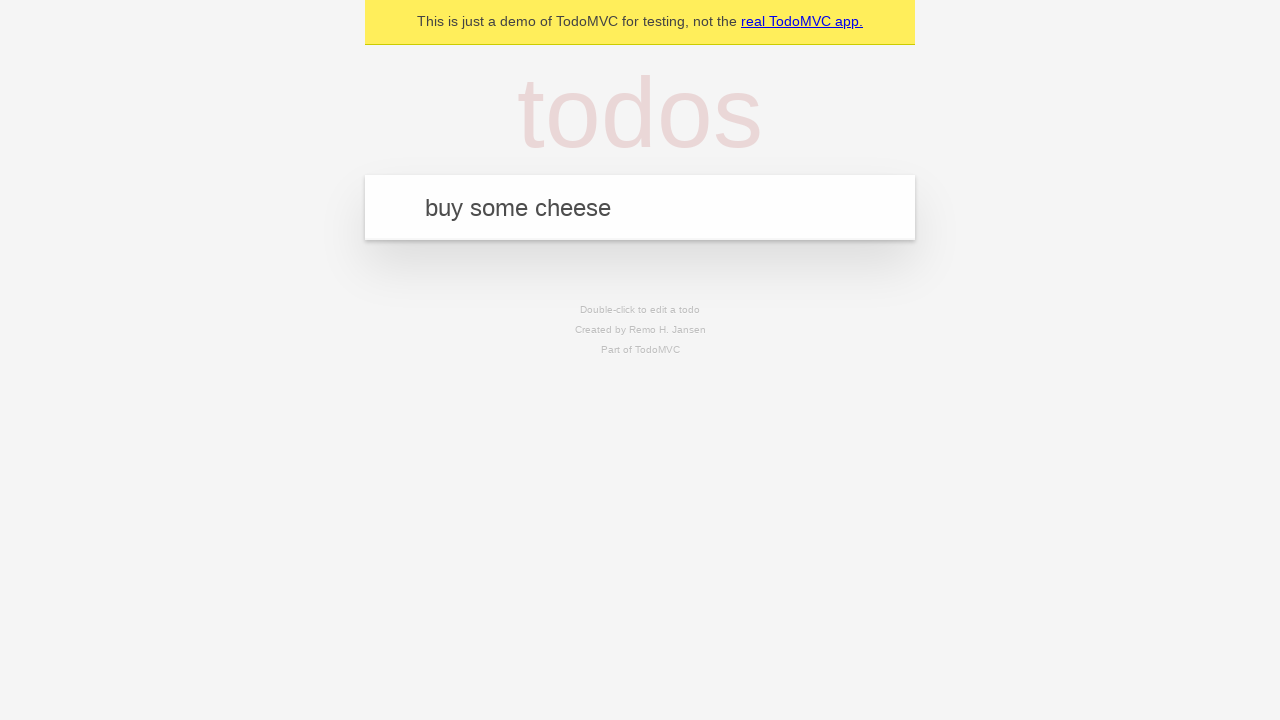

Pressed Enter to add first todo on internal:attr=[placeholder="What needs to be done?"i]
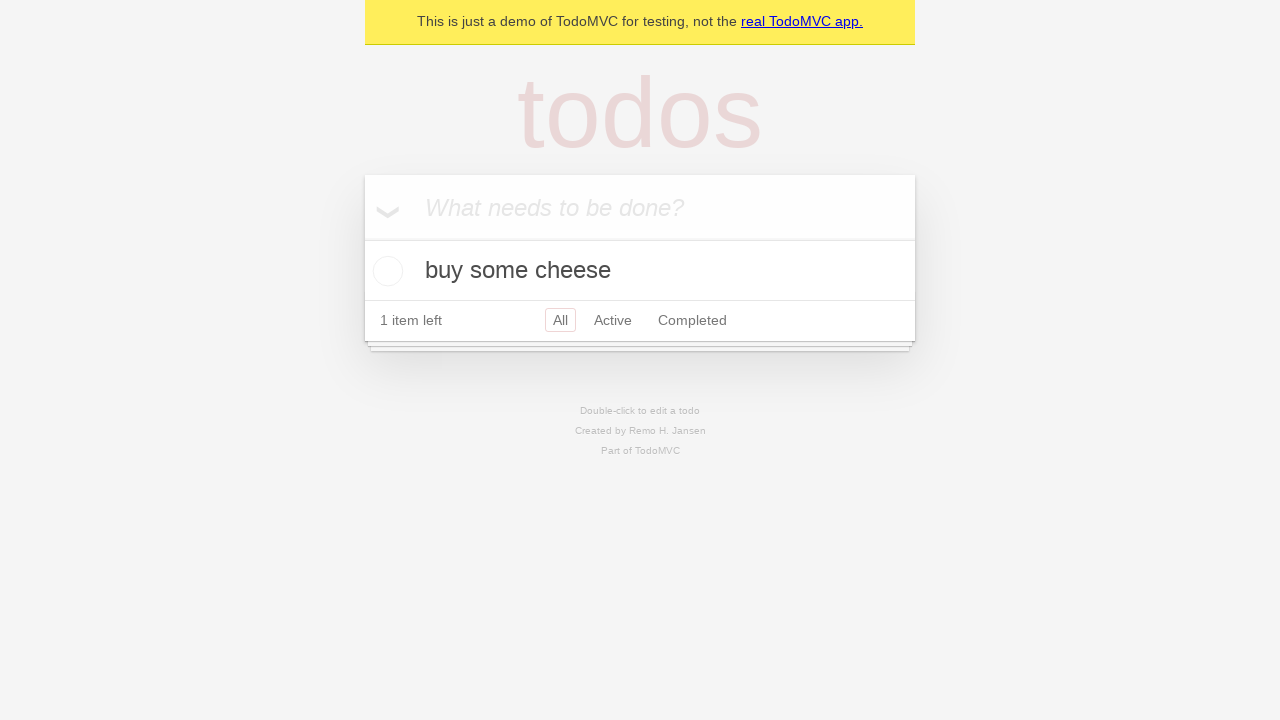

Filled second todo: 'feed the cat' on internal:attr=[placeholder="What needs to be done?"i]
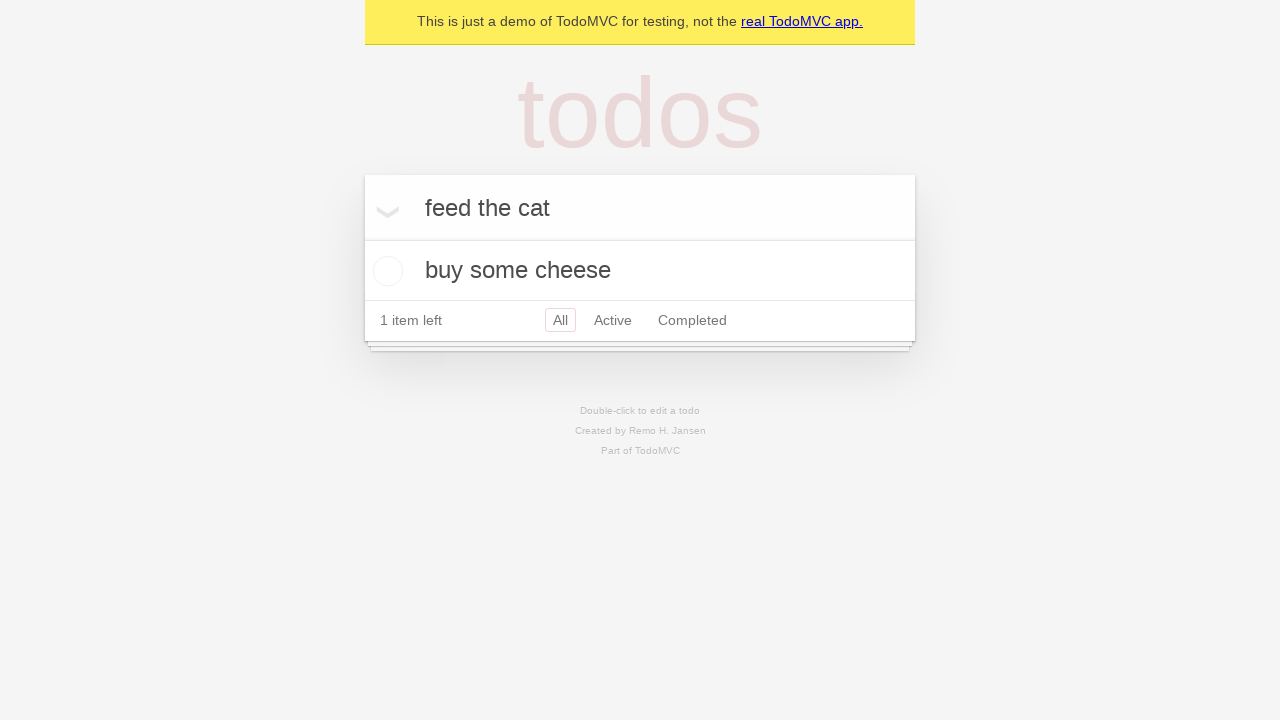

Pressed Enter to add second todo on internal:attr=[placeholder="What needs to be done?"i]
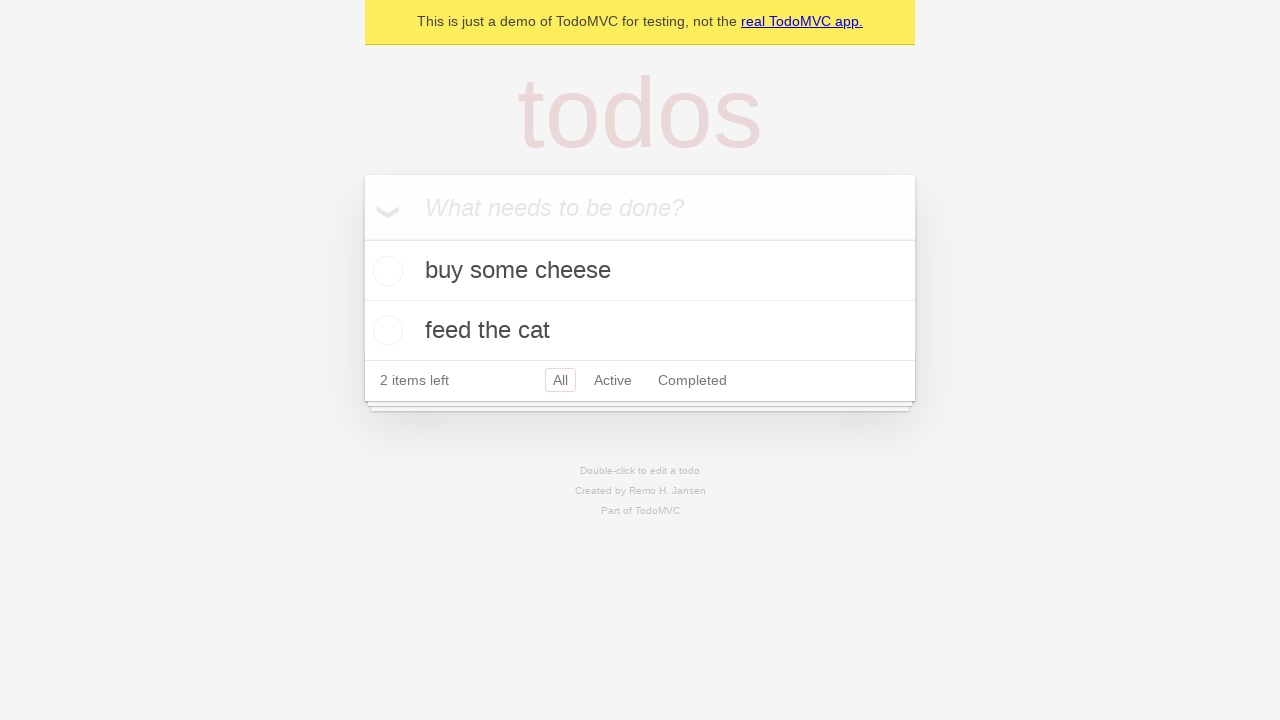

Filled third todo: 'book a doctors appointment' on internal:attr=[placeholder="What needs to be done?"i]
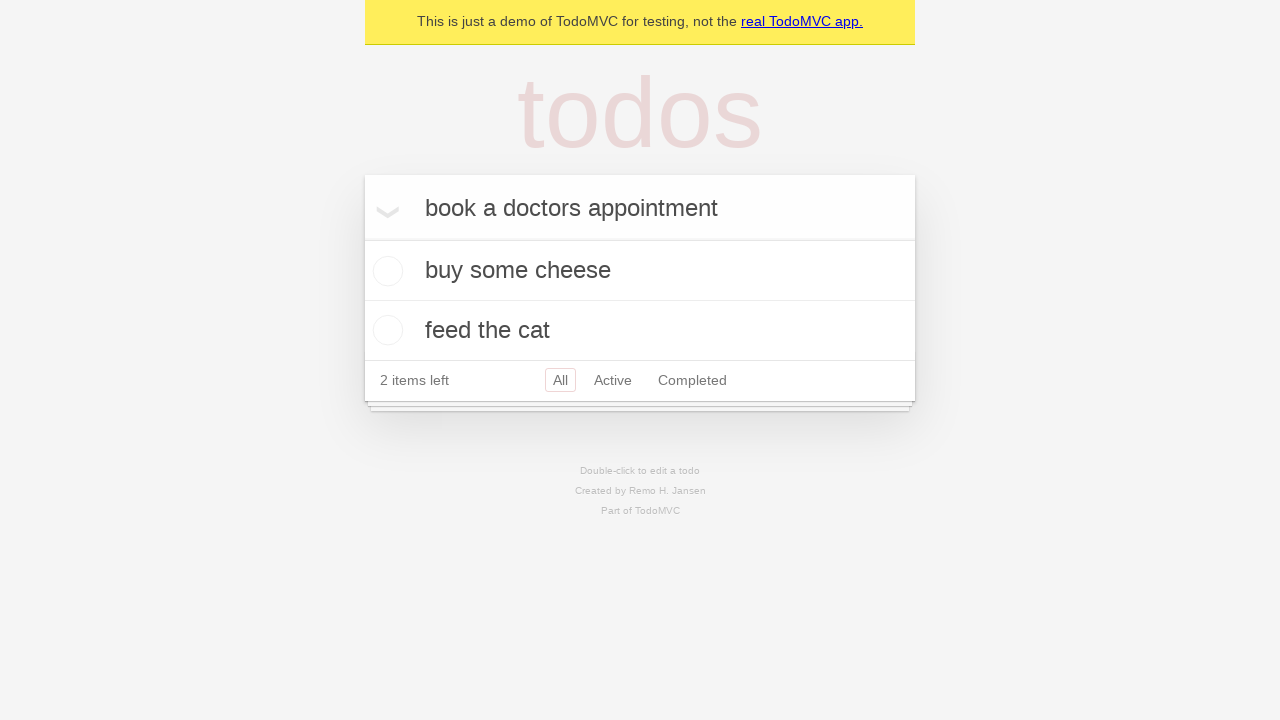

Pressed Enter to add third todo on internal:attr=[placeholder="What needs to be done?"i]
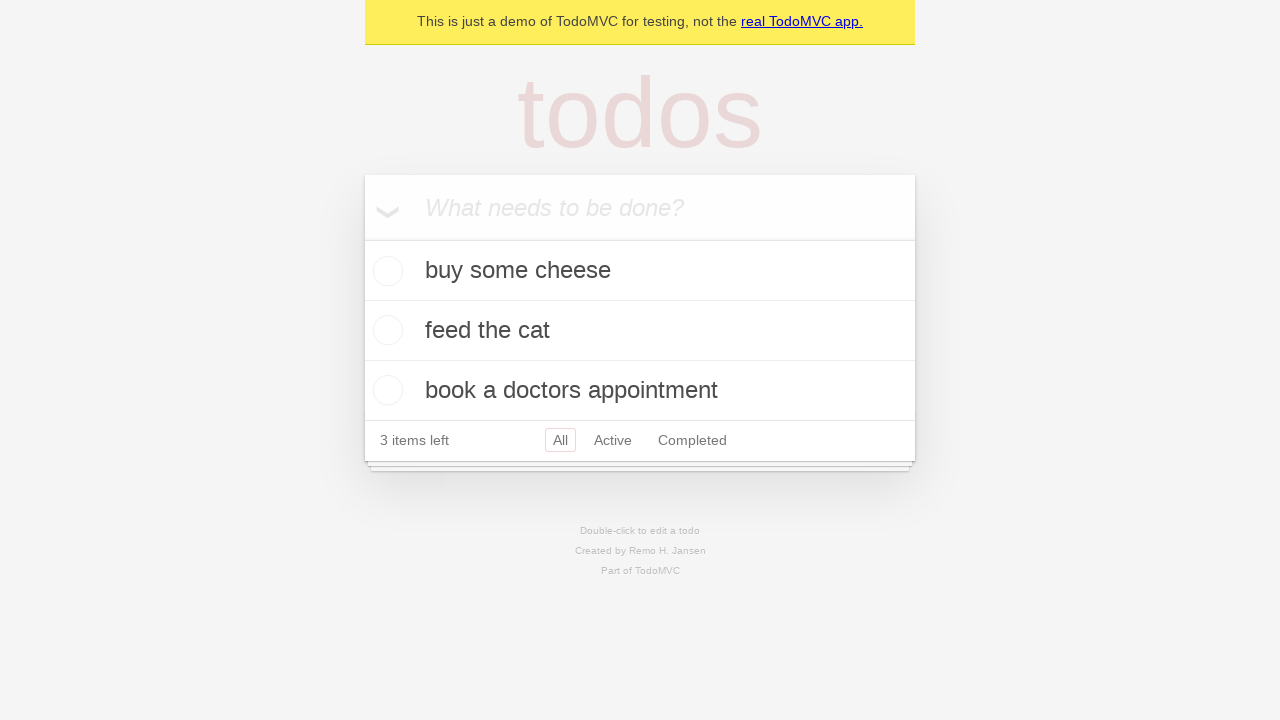

Waited for todos to be added to the page
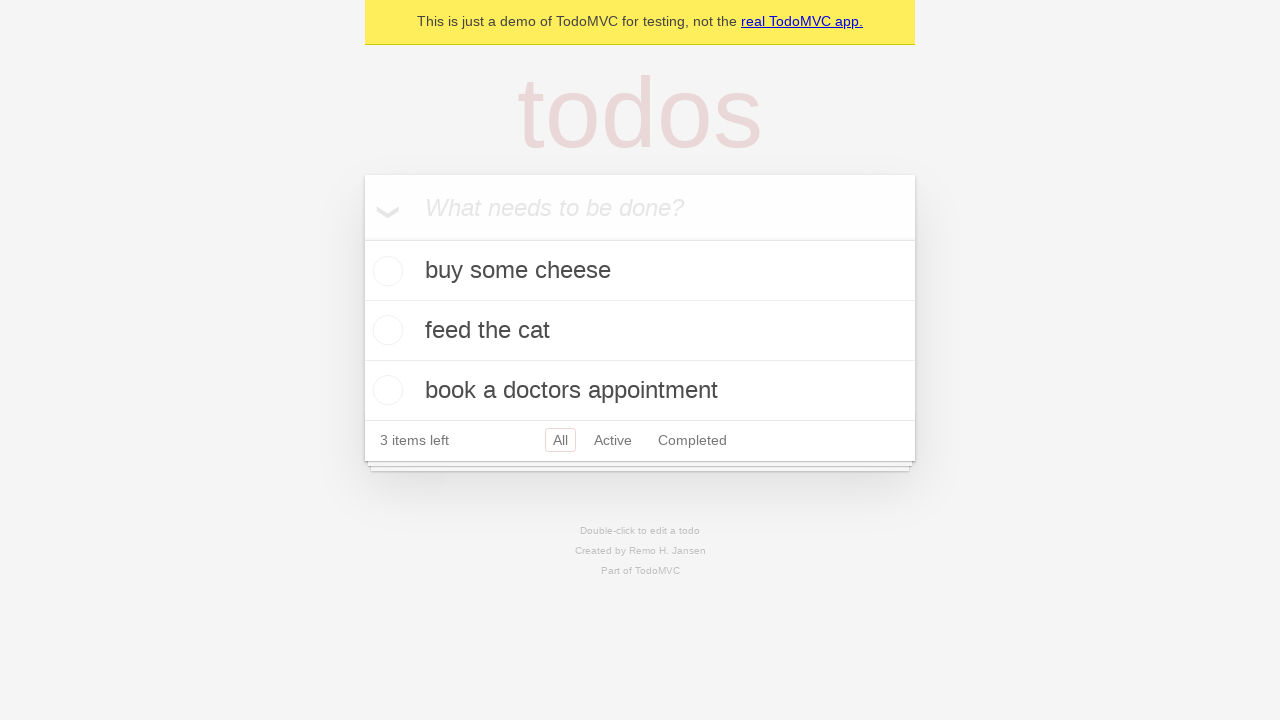

Located all todo items
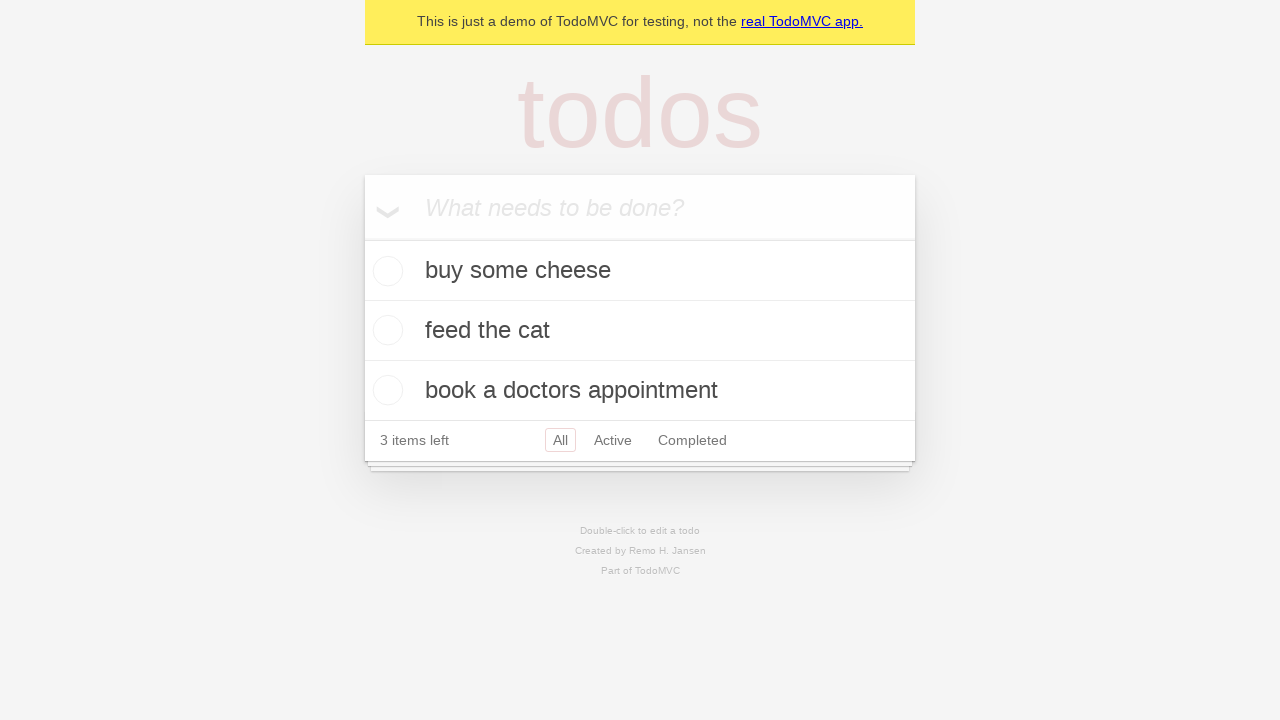

Double-clicked second todo to enter edit mode at (640, 331) on internal:testid=[data-testid="todo-item"s] >> nth=1
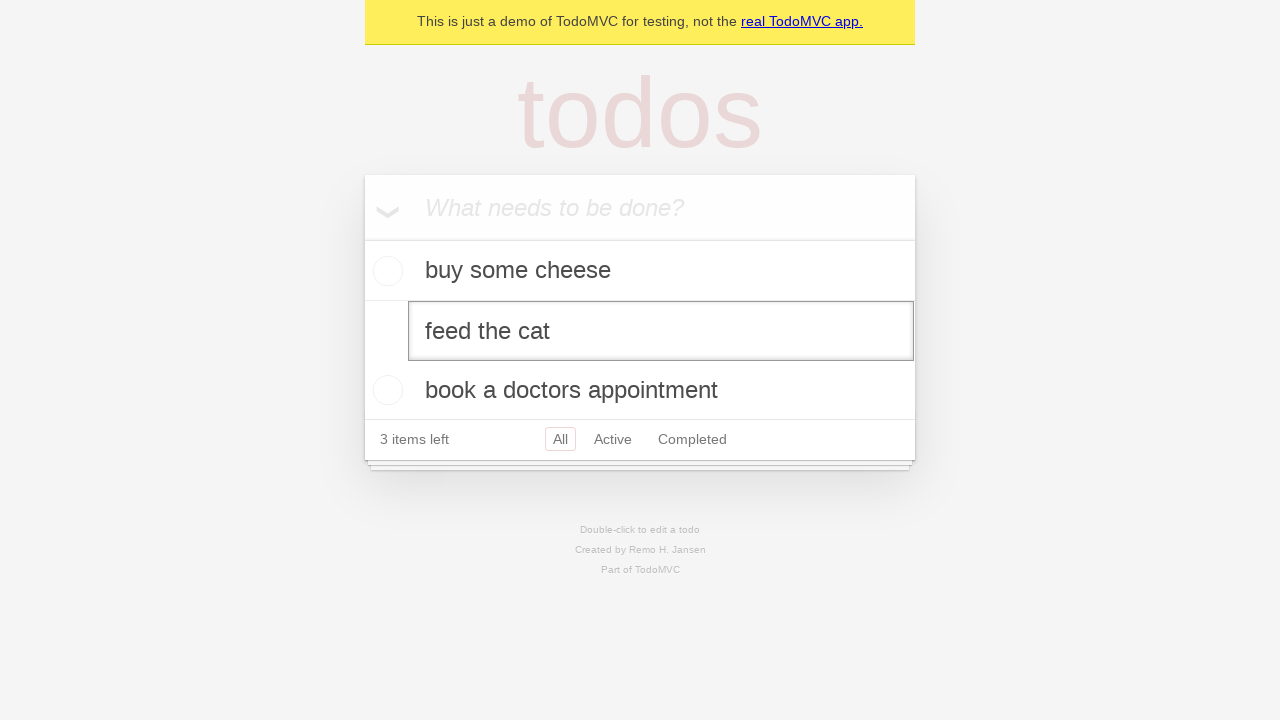

Filled edit field with new text: 'buy some sausages' on internal:testid=[data-testid="todo-item"s] >> nth=1 >> internal:role=textbox[nam
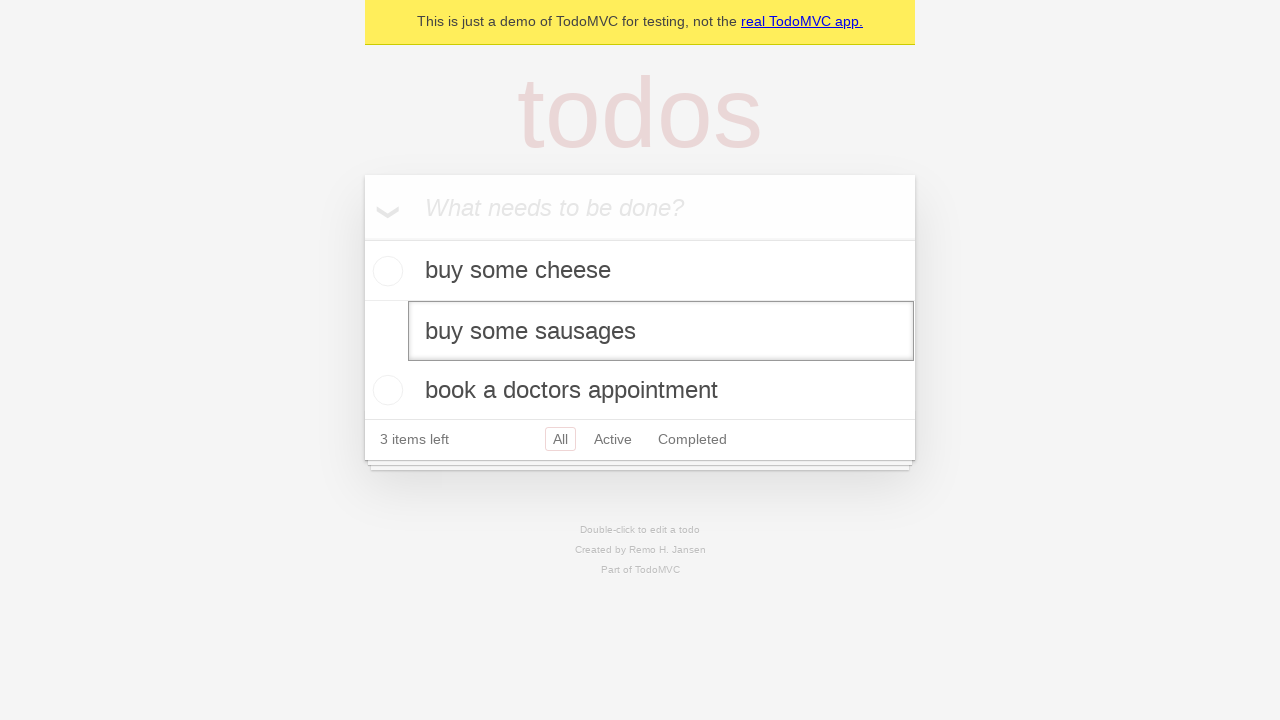

Pressed Escape to cancel edit on internal:testid=[data-testid="todo-item"s] >> nth=1 >> internal:role=textbox[nam
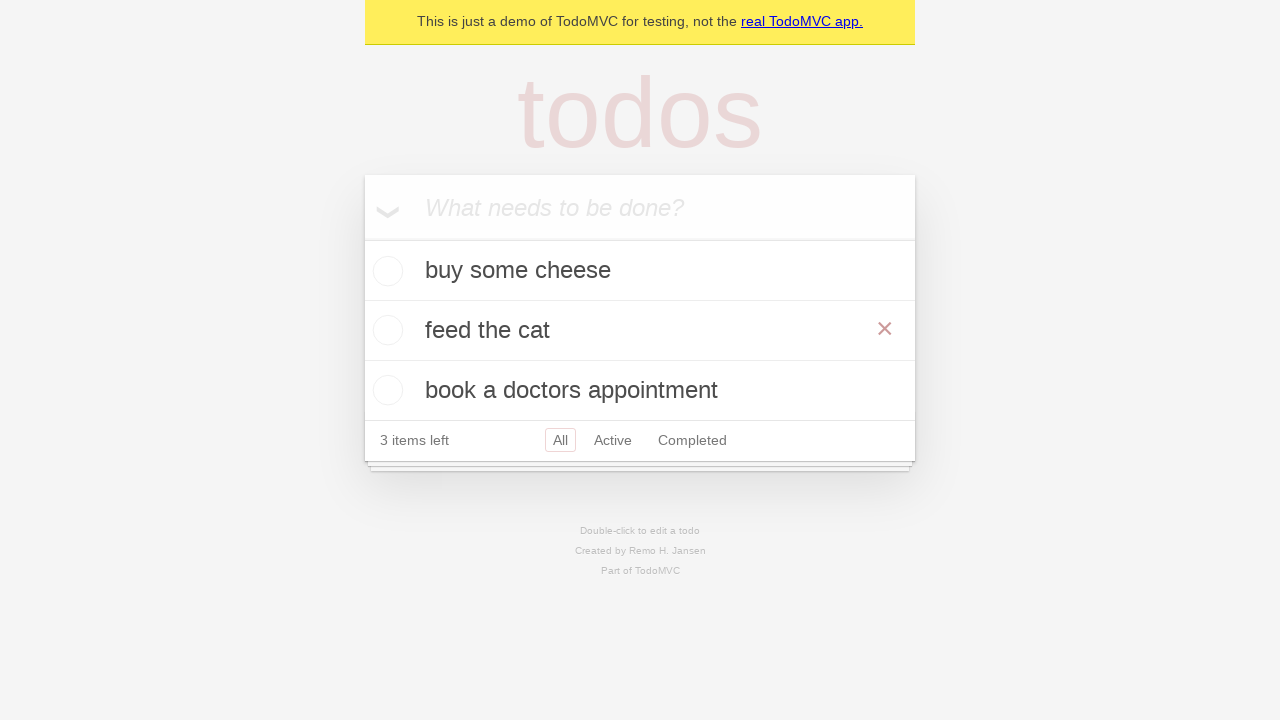

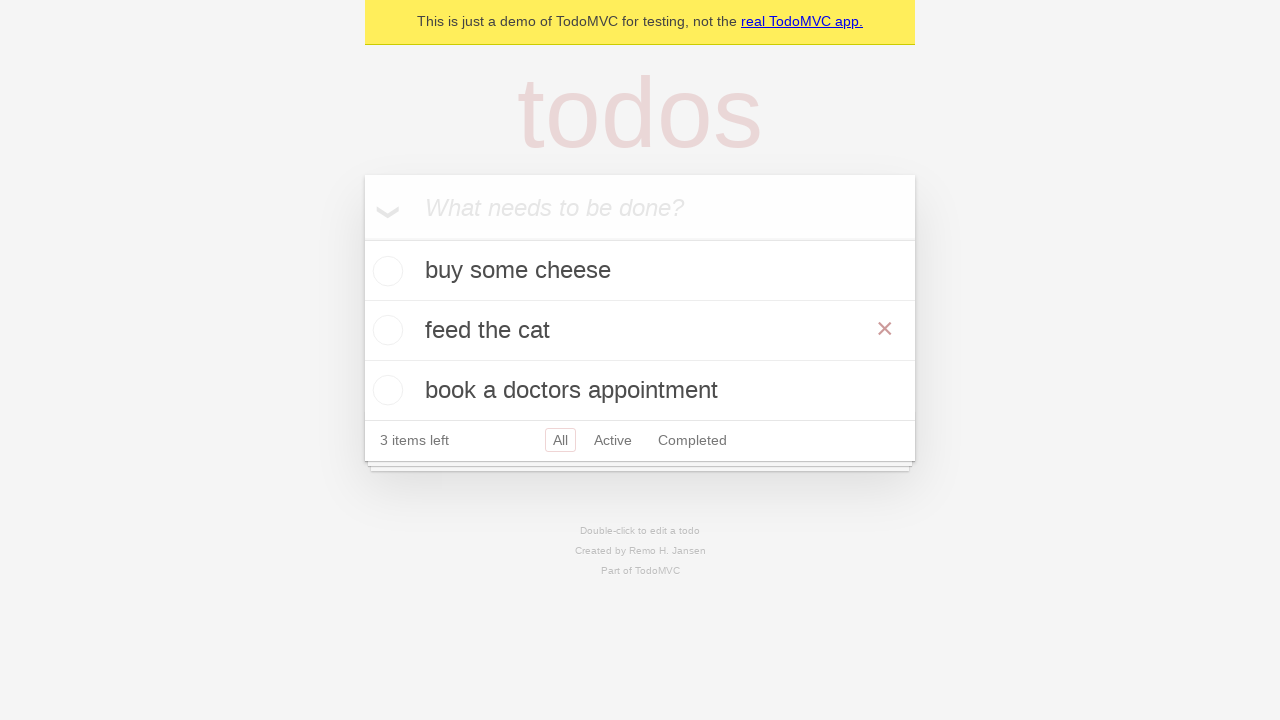